Tests sidebar toggle functionality by checking initial state, clicking the toggle button, and verifying the sidebar closes

Starting URL: https://devops-bootcamp.liatr.io

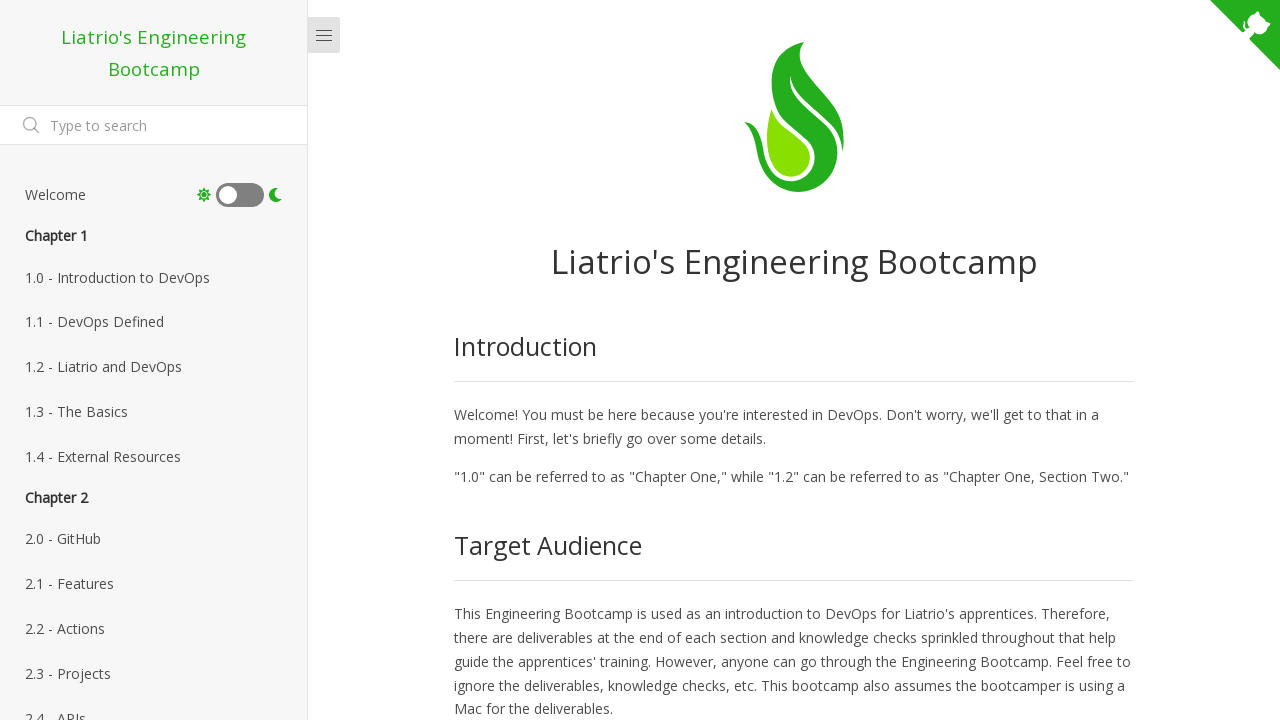

Located body element
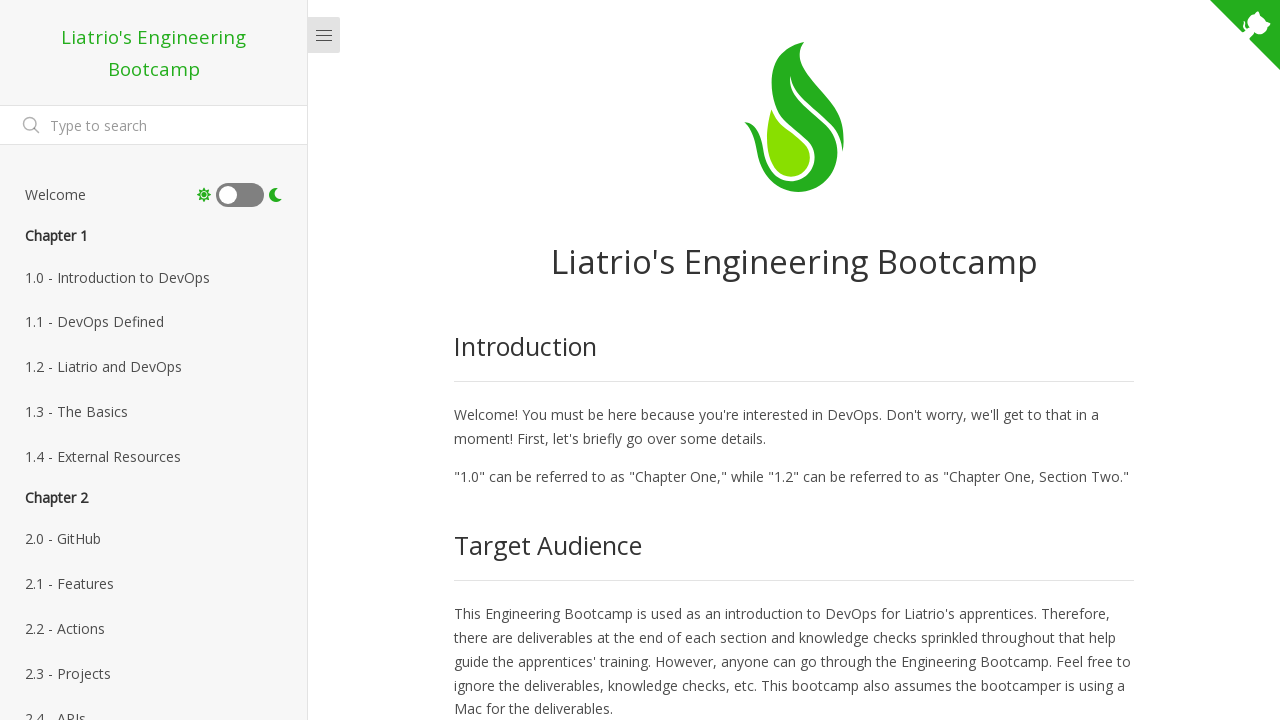

Verified body element exists
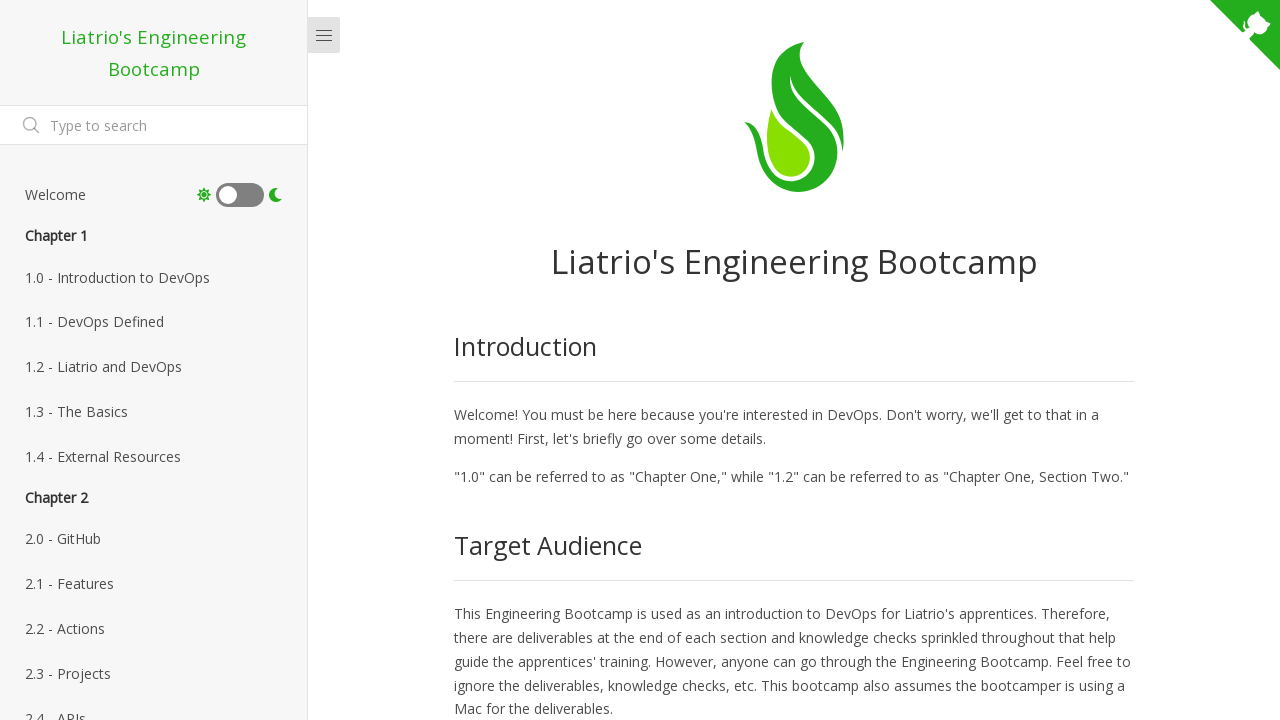

Retrieved body class attribute
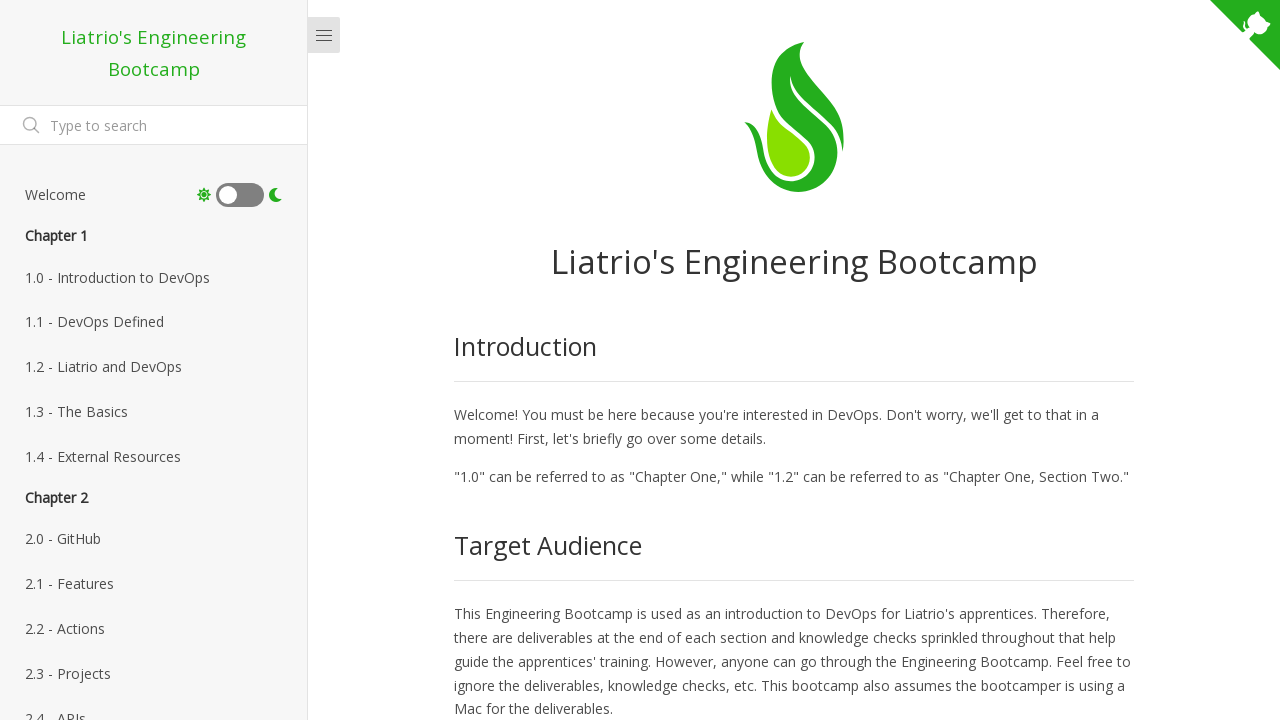

Verified sidebar is open initially (no 'close' class)
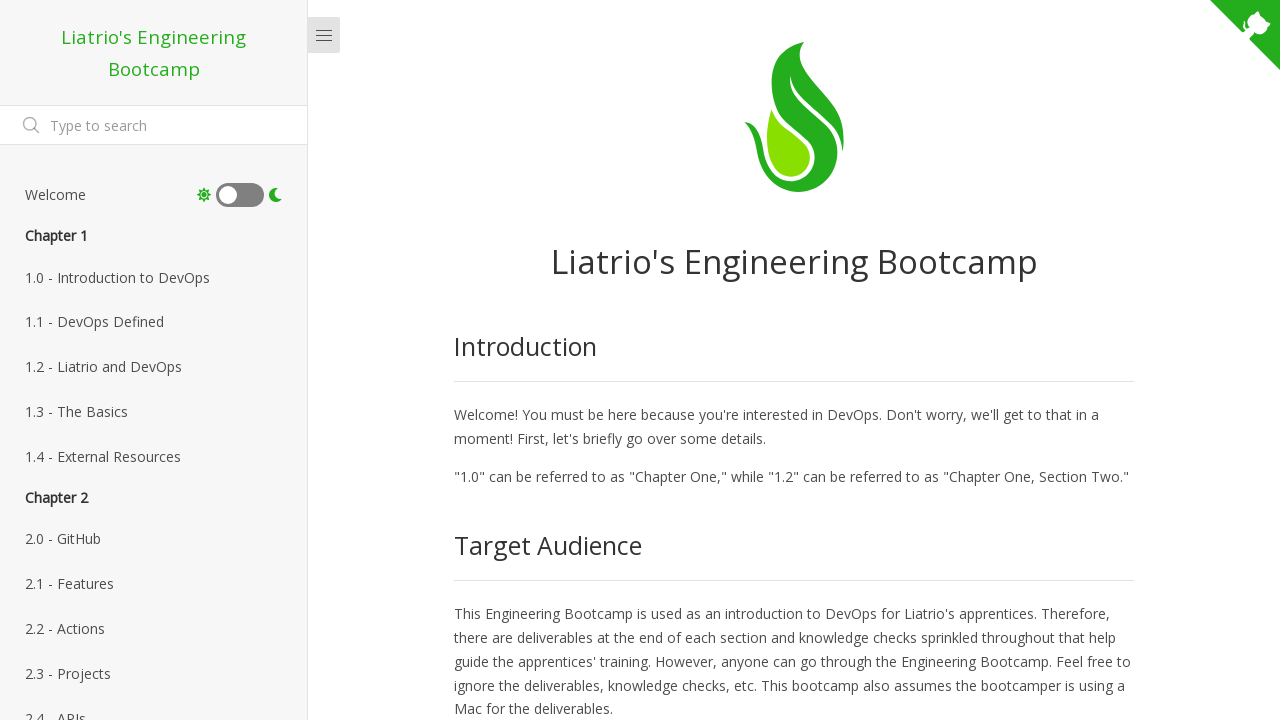

Clicked sidebar toggle button at (324, 35) on .sidebar-toggle
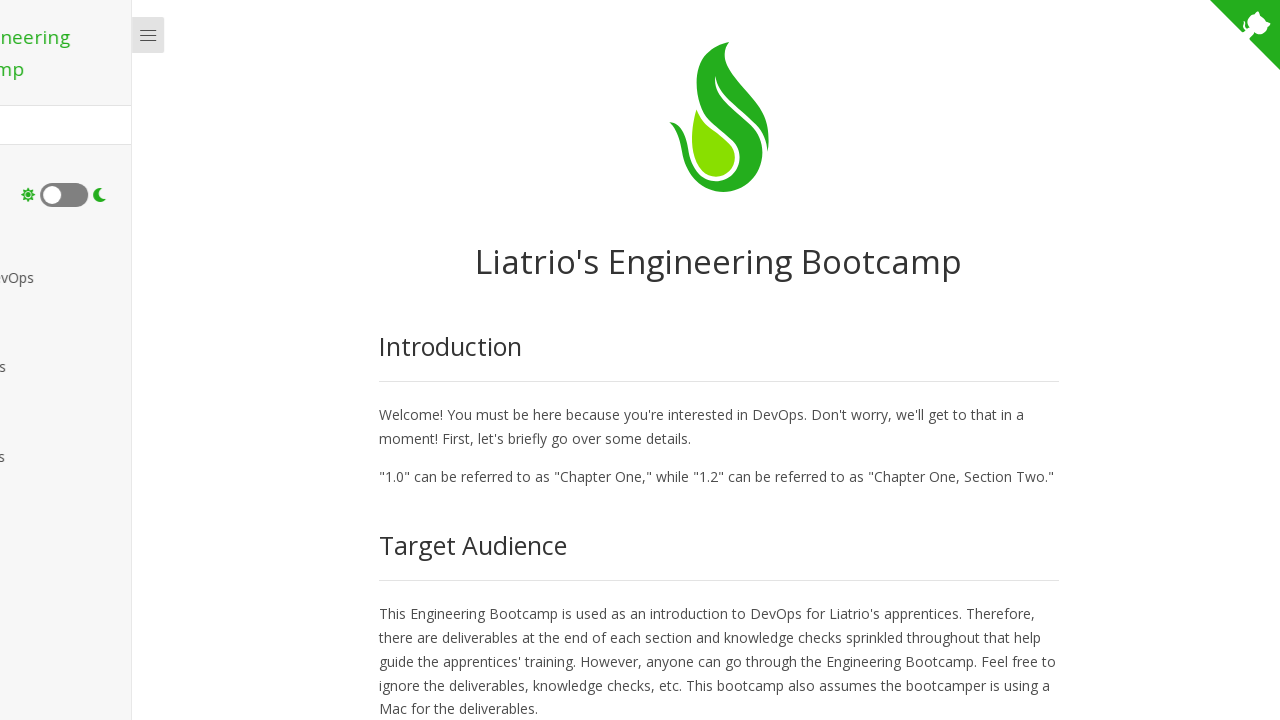

Waited 500ms for sidebar close animation
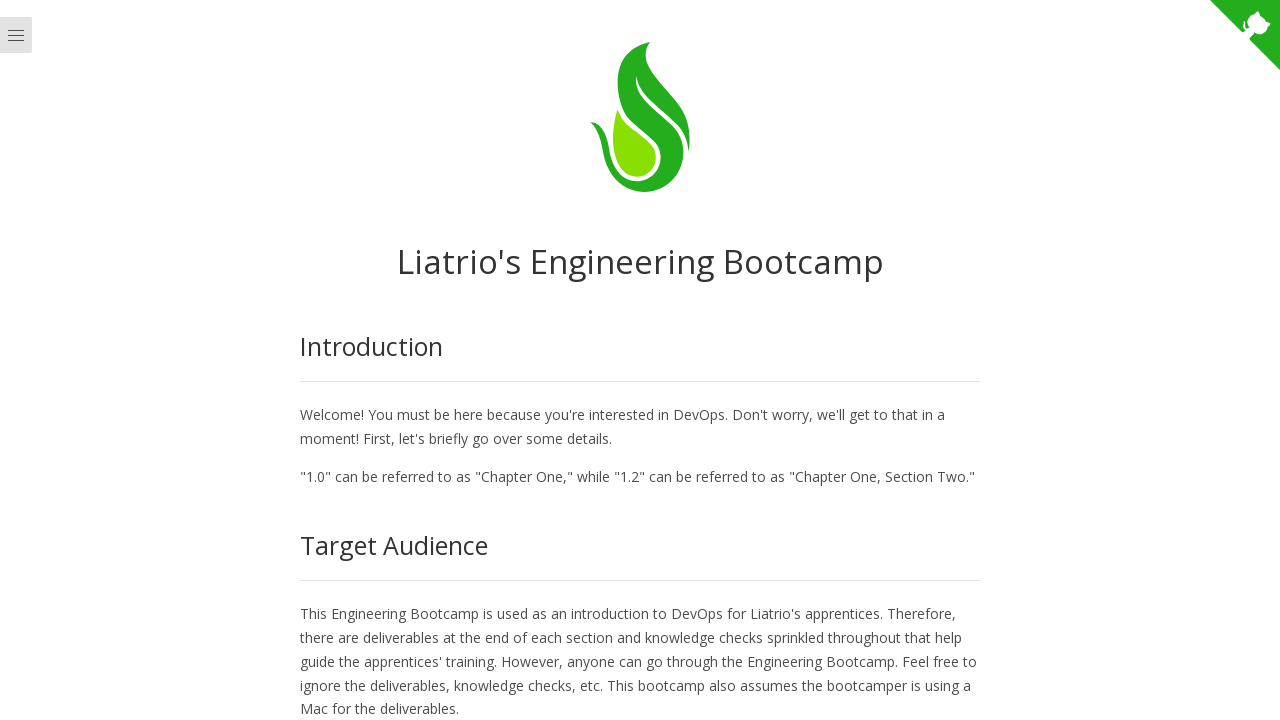

Retrieved updated body class attribute after toggle
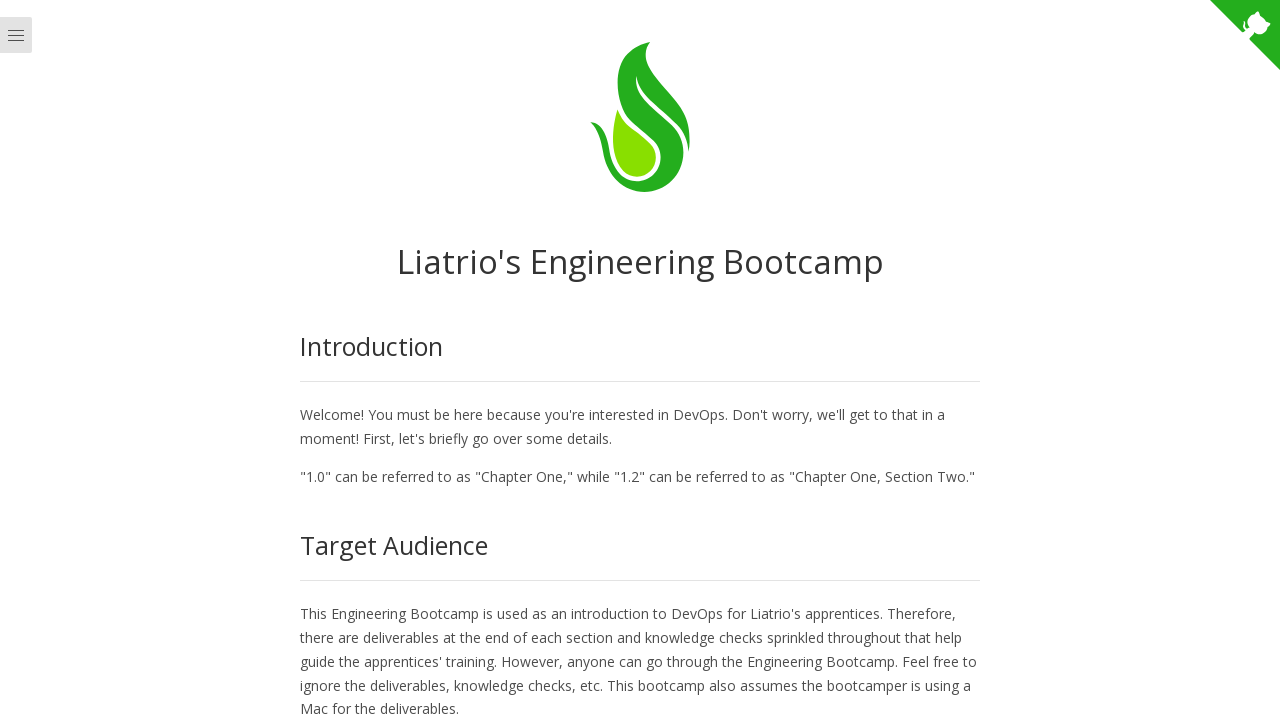

Verified sidebar is closed after toggle (has 'close' class)
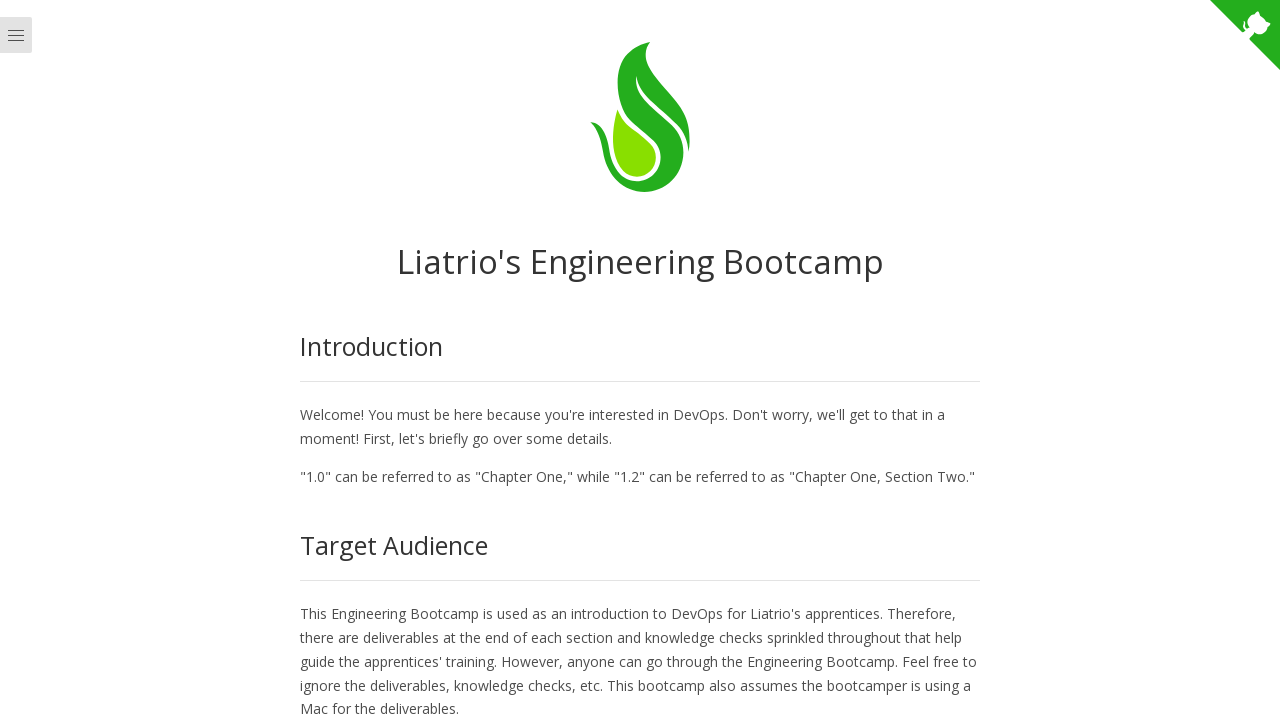

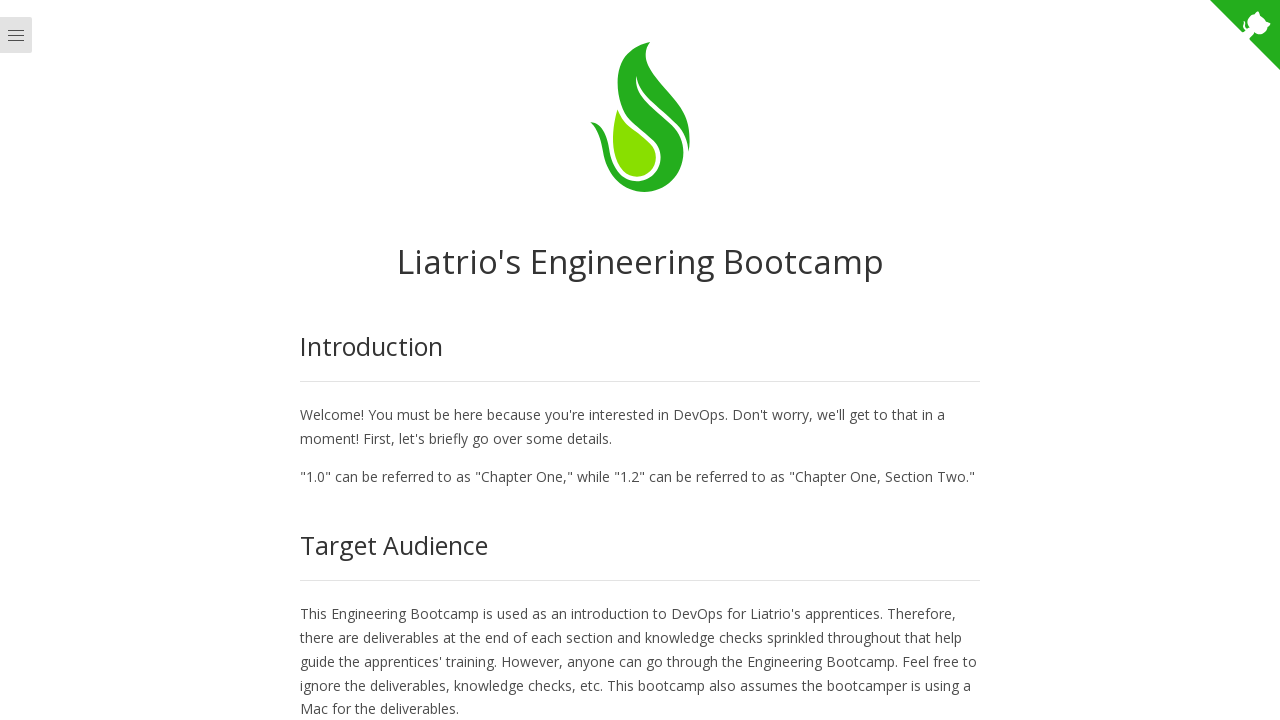